Tests prompt alert functionality by clicking a button to trigger a prompt, entering text into the prompt, and accepting it

Starting URL: https://demoqa.com/alerts

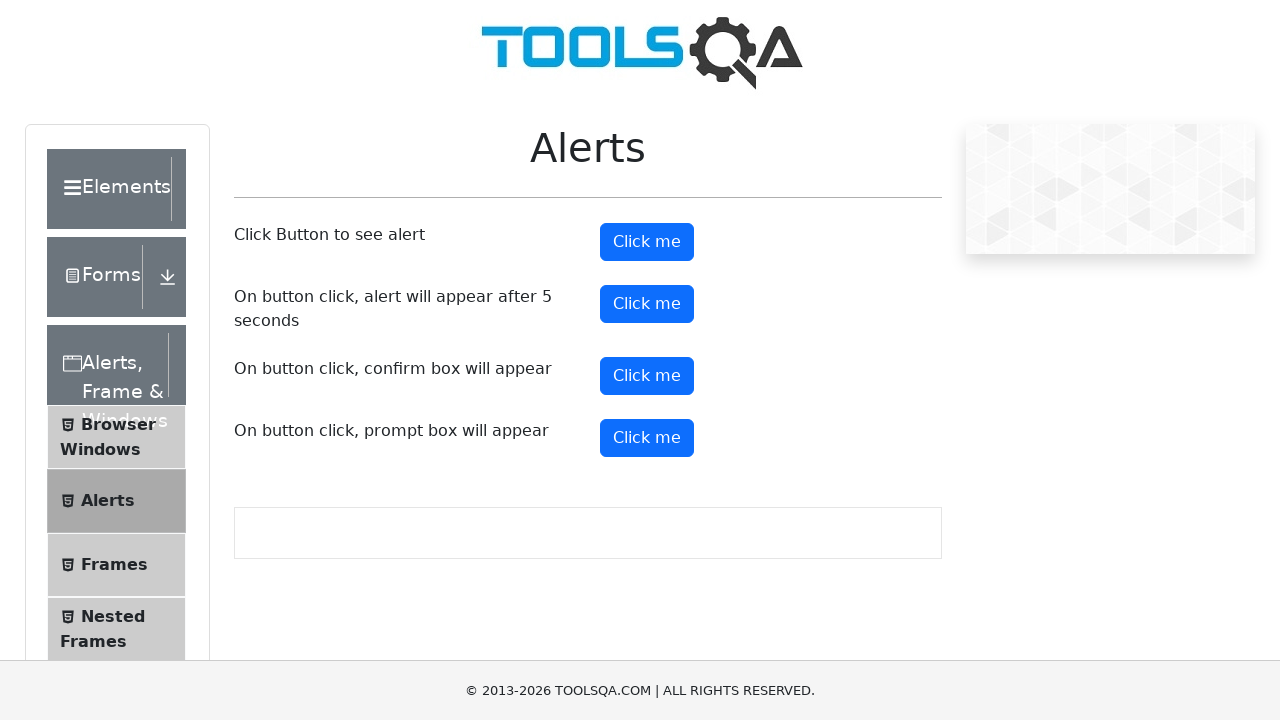

Clicked button to trigger prompt alert at (647, 438) on #promtButton
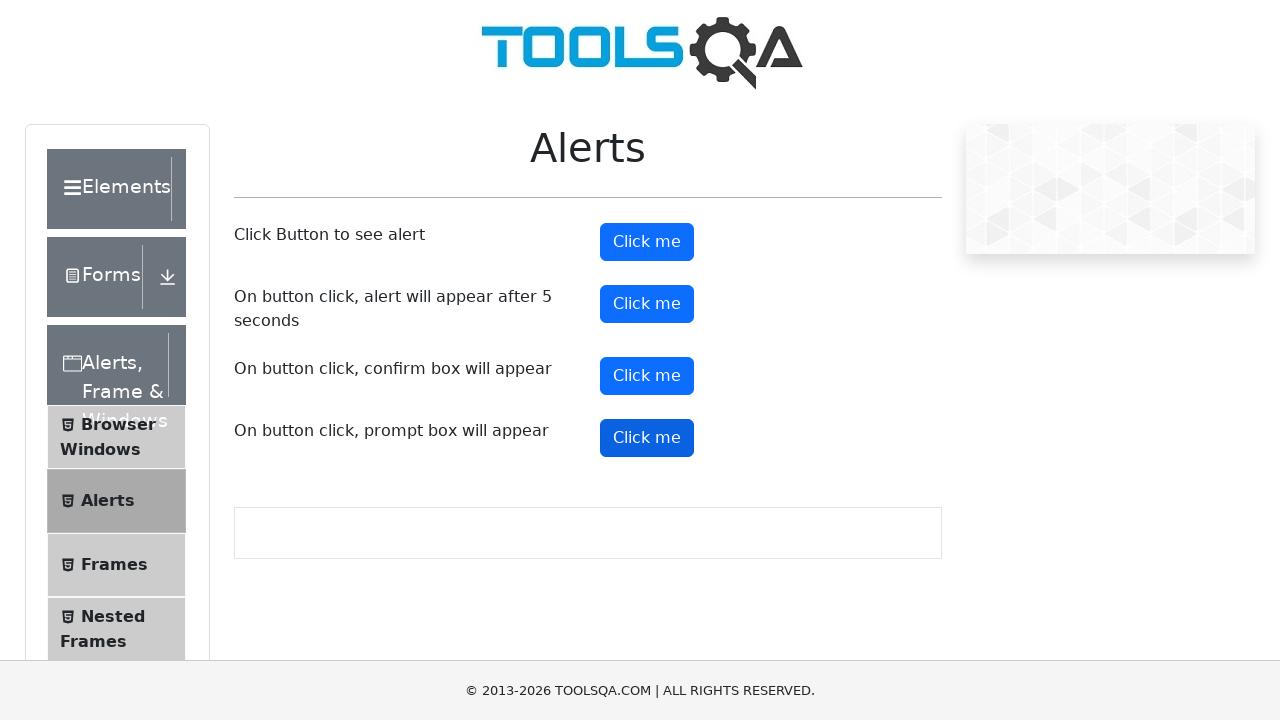

Set up dialog handler to accept prompt with 'welcome' text
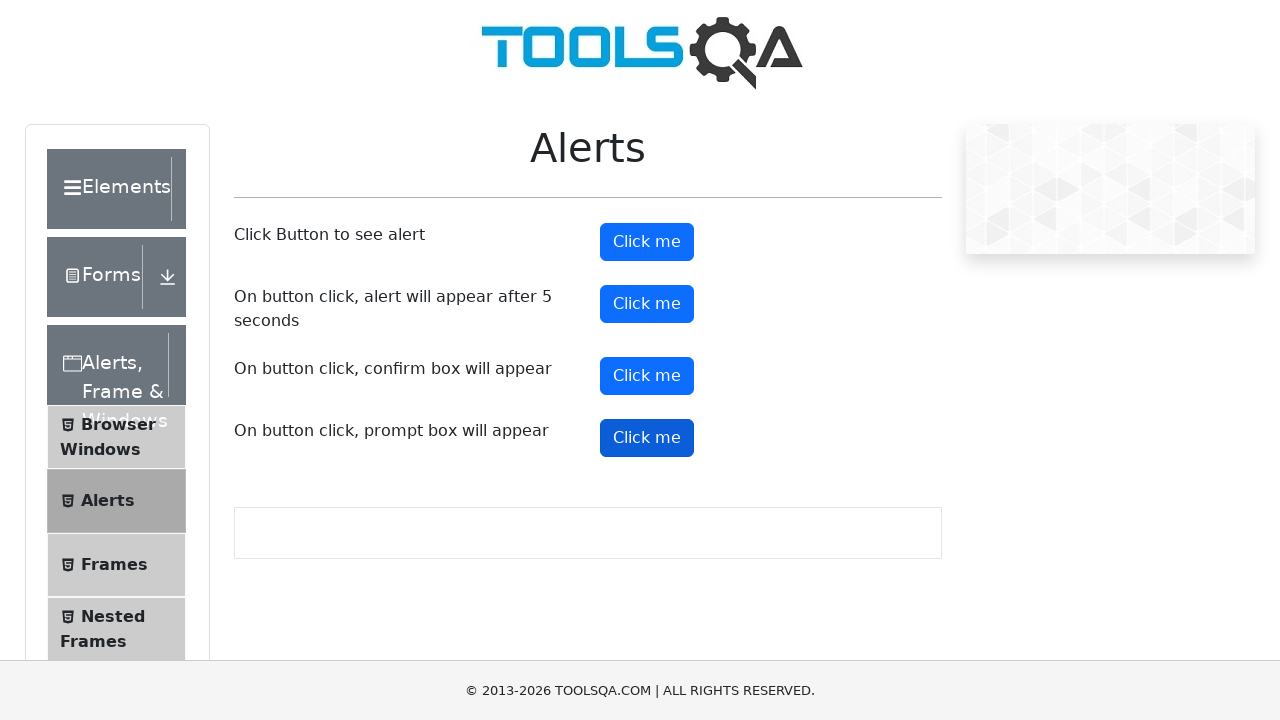

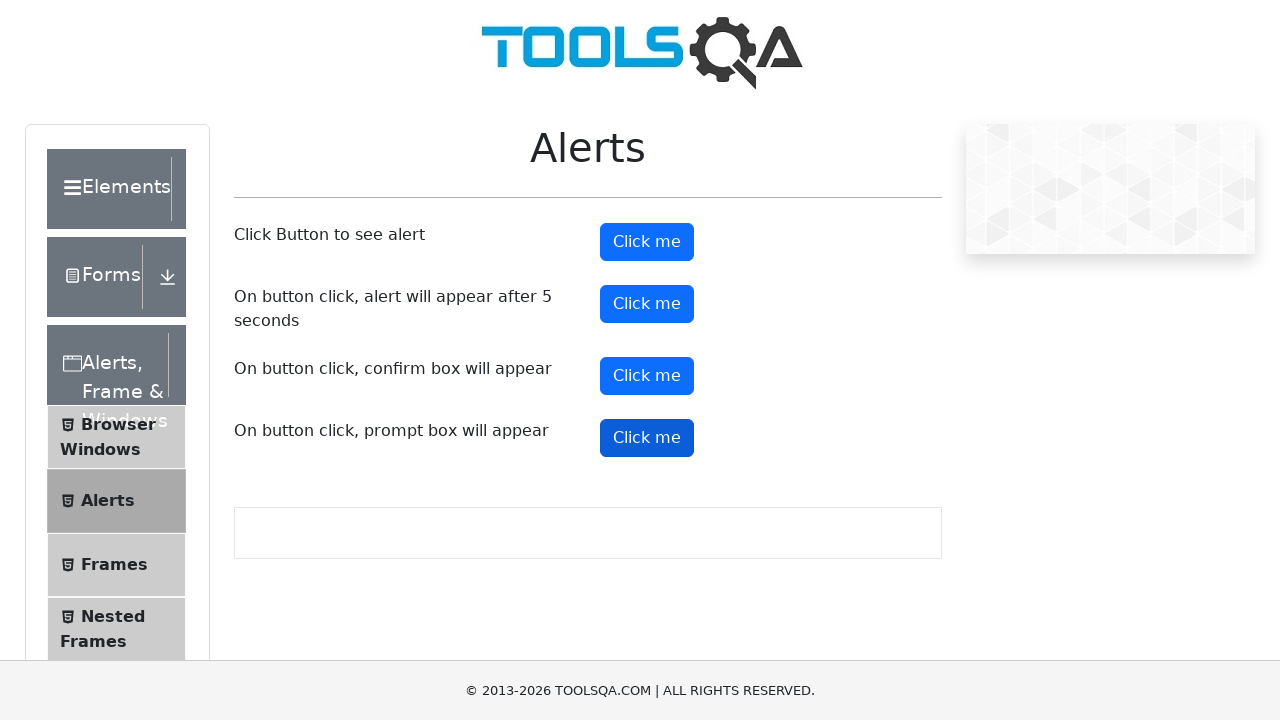